Opens a date picker and navigates through months to select May

Starting URL: https://rahulshettyacademy.com/dropdownsPractise/

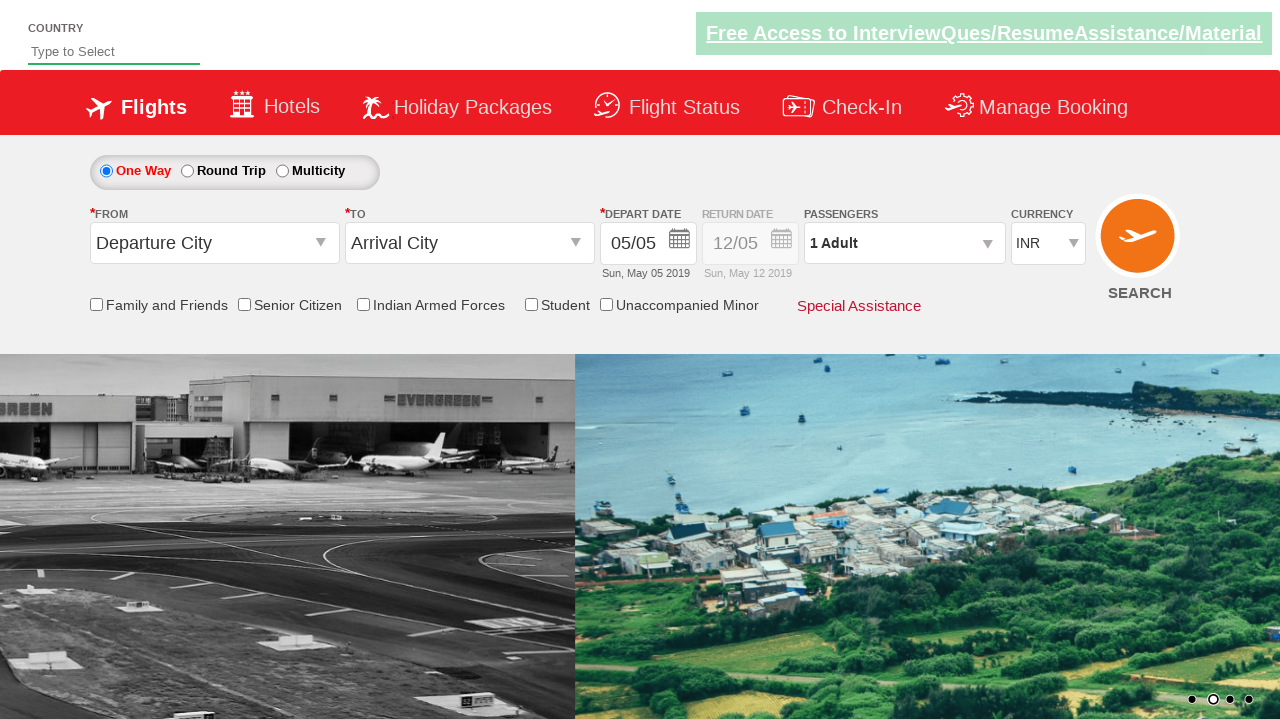

Navigated to date picker practice page
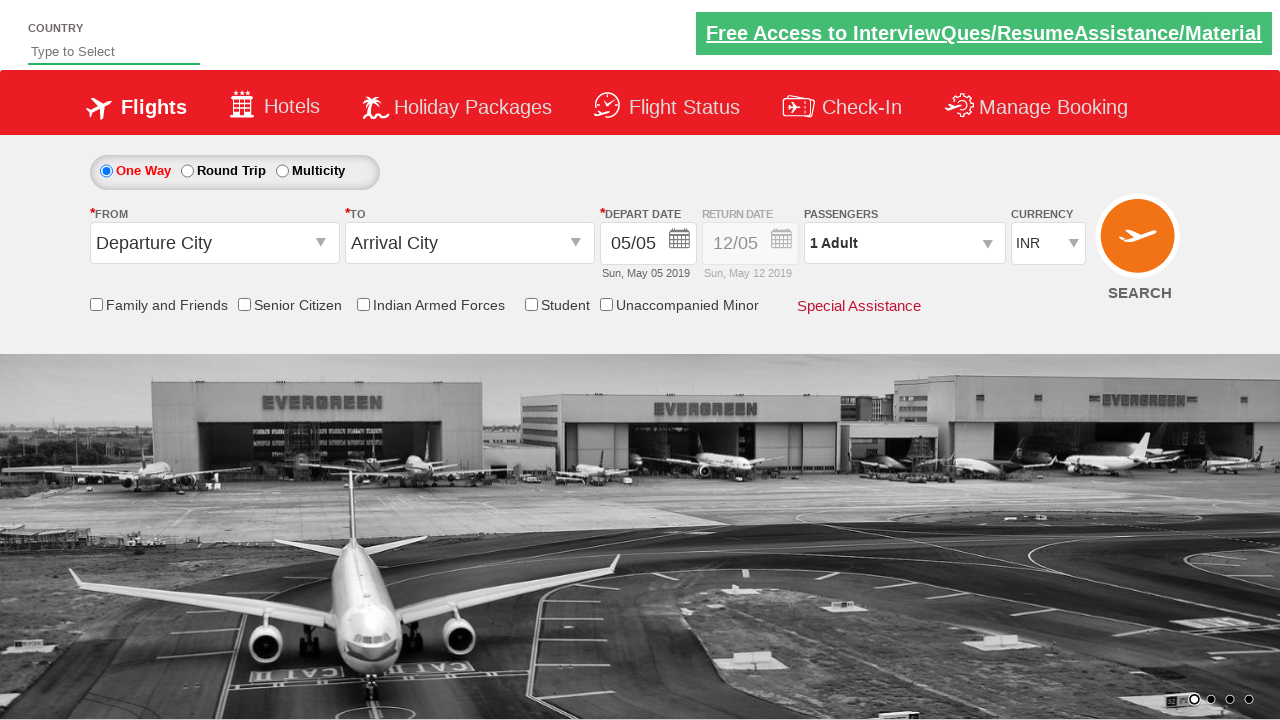

Clicked date picker trigger to open calendar at (680, 242) on .ui-datepicker-trigger
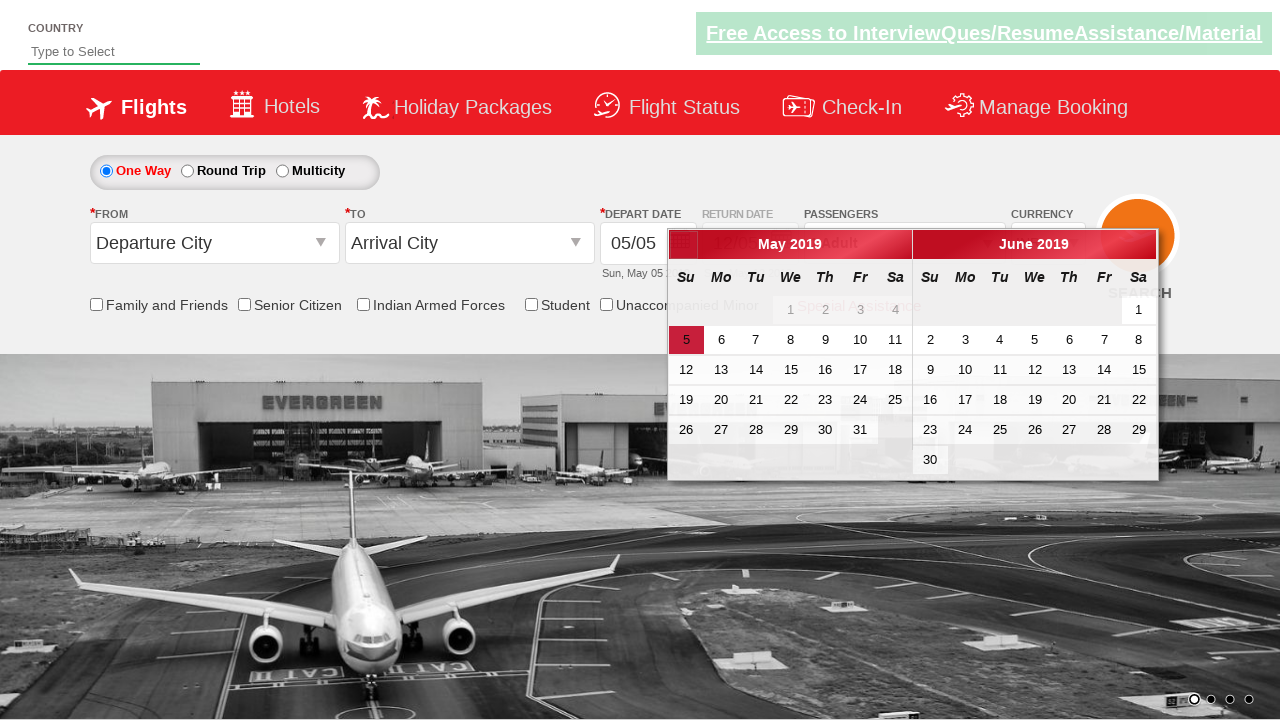

May month found in calendar
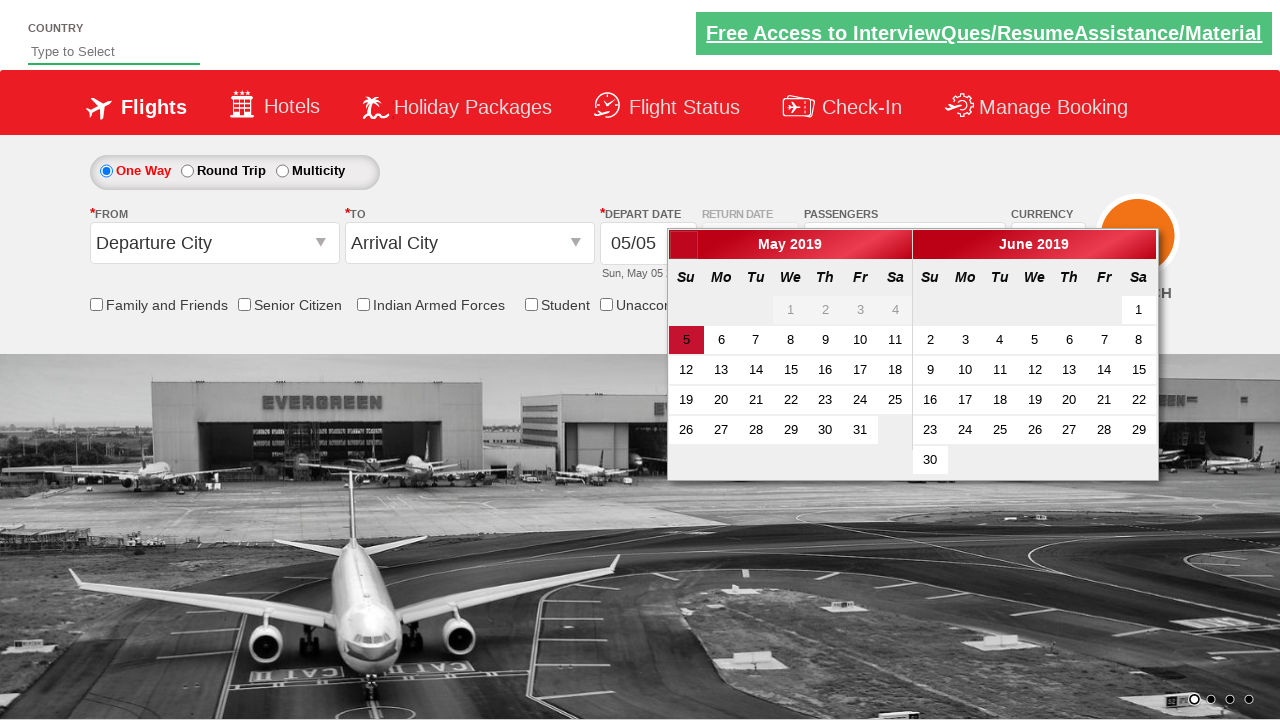

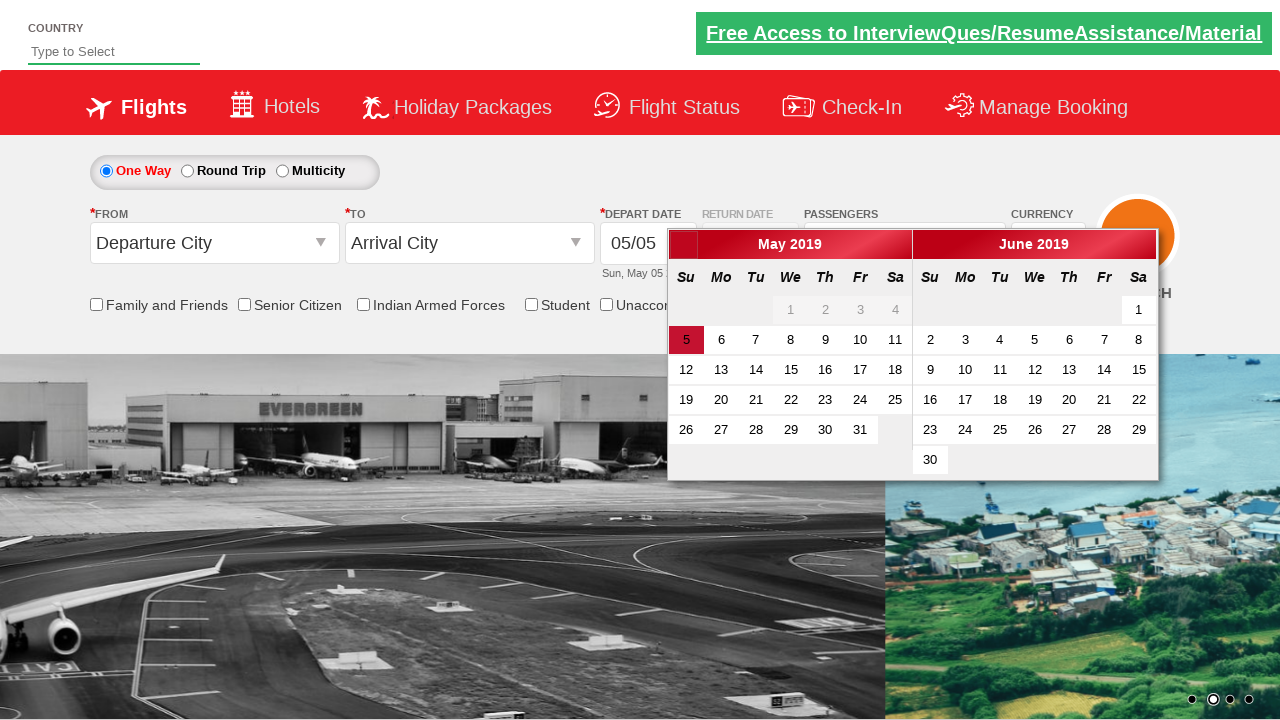